Navigates to the test application homepage and clicks the Students navigation link

Starting URL: https://gravitymvctestapplication.azurewebsites.net/

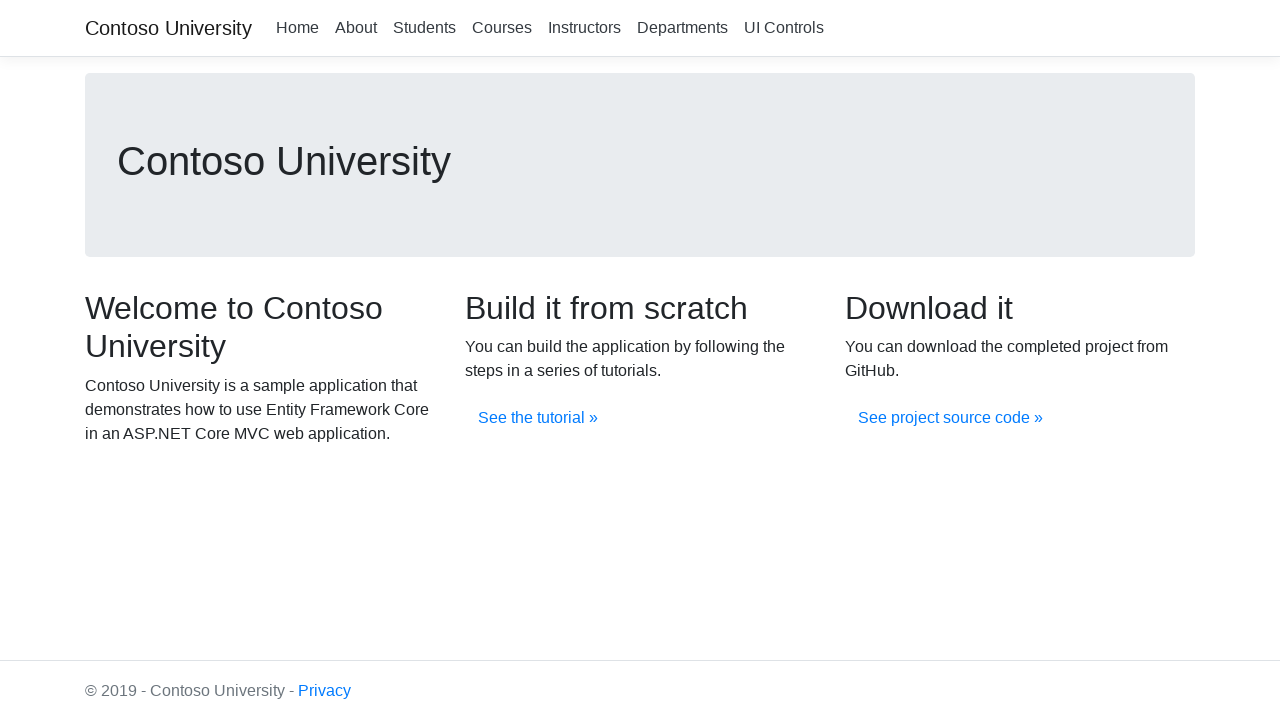

Clicked the Students navigation link at (424, 28) on xpath=//a[.='Students']
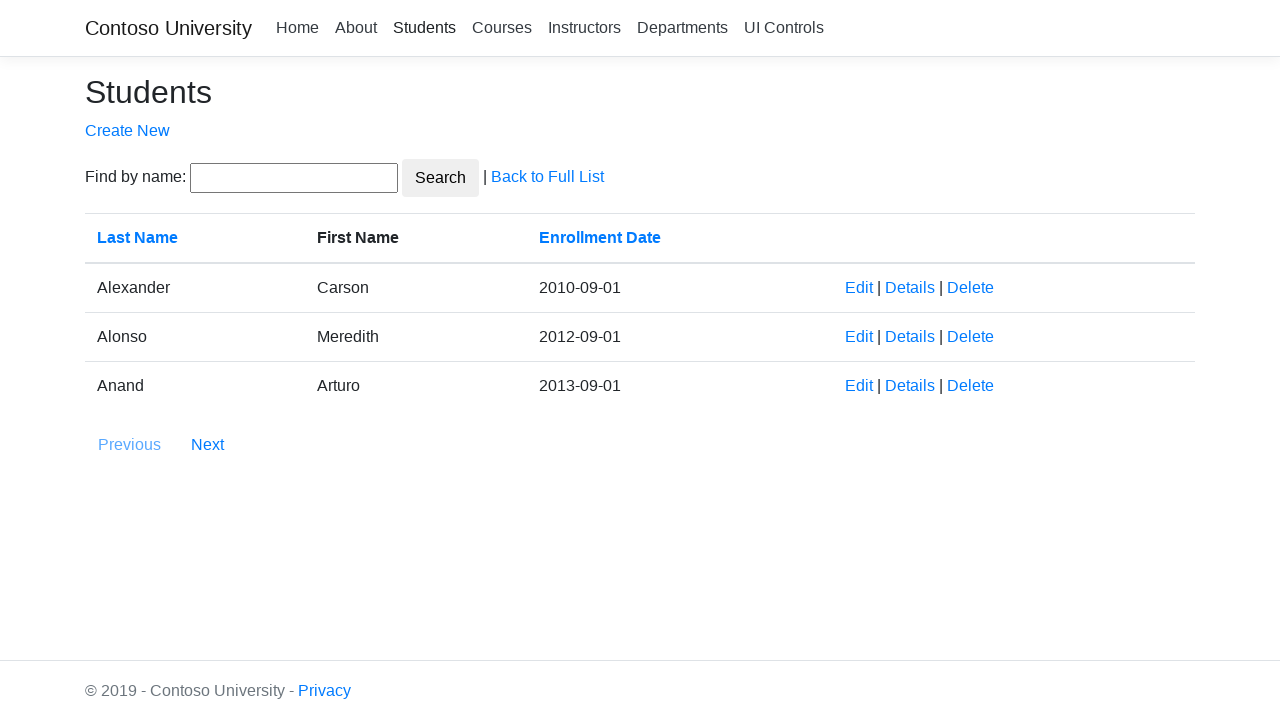

Navigation completed and network idle state reached
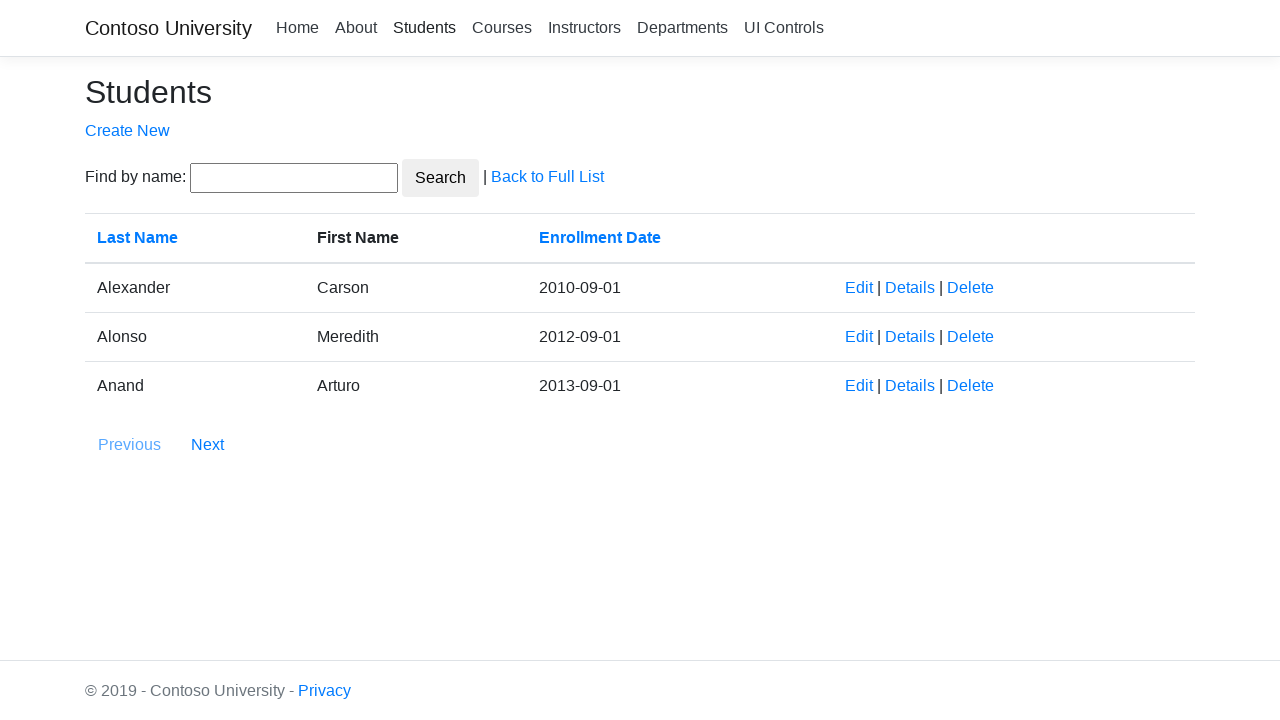

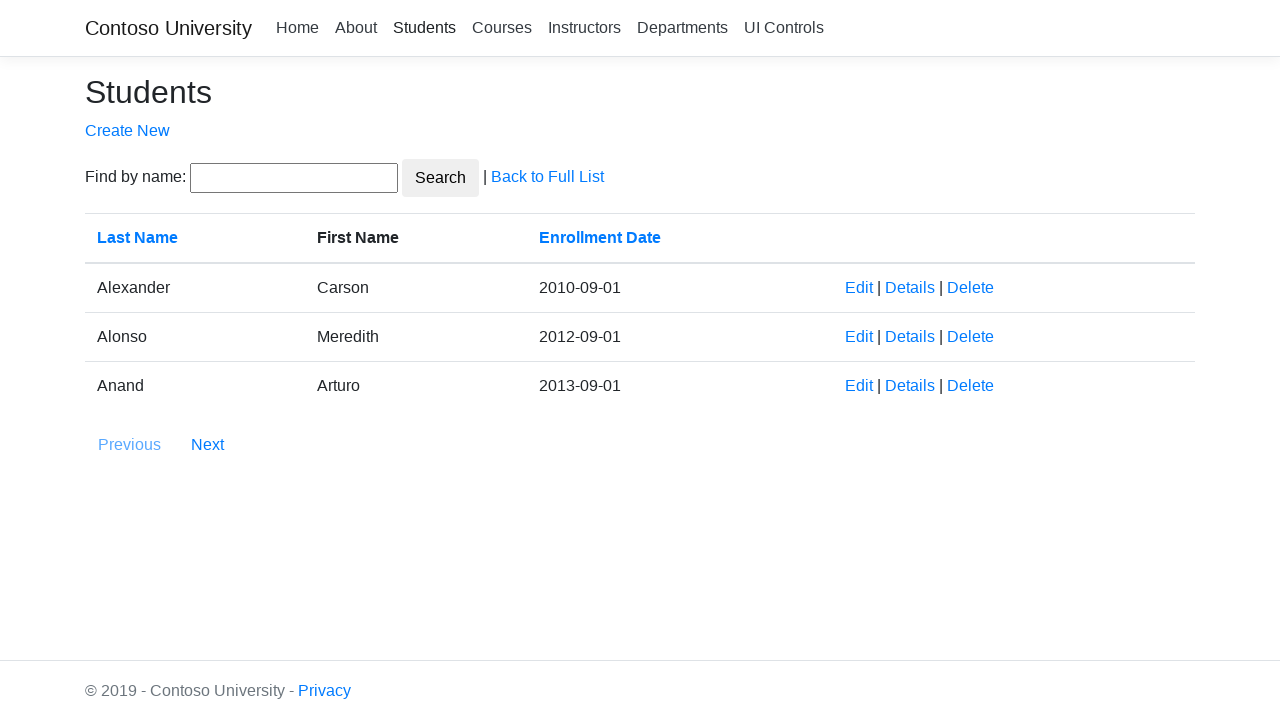